Tests JavaScript executor functionality by scrolling to elements, filling forms, clicking radio buttons, and extracting page information

Starting URL: https://automationbysqatools.blogspot.com/2021/05/dummy-website.html

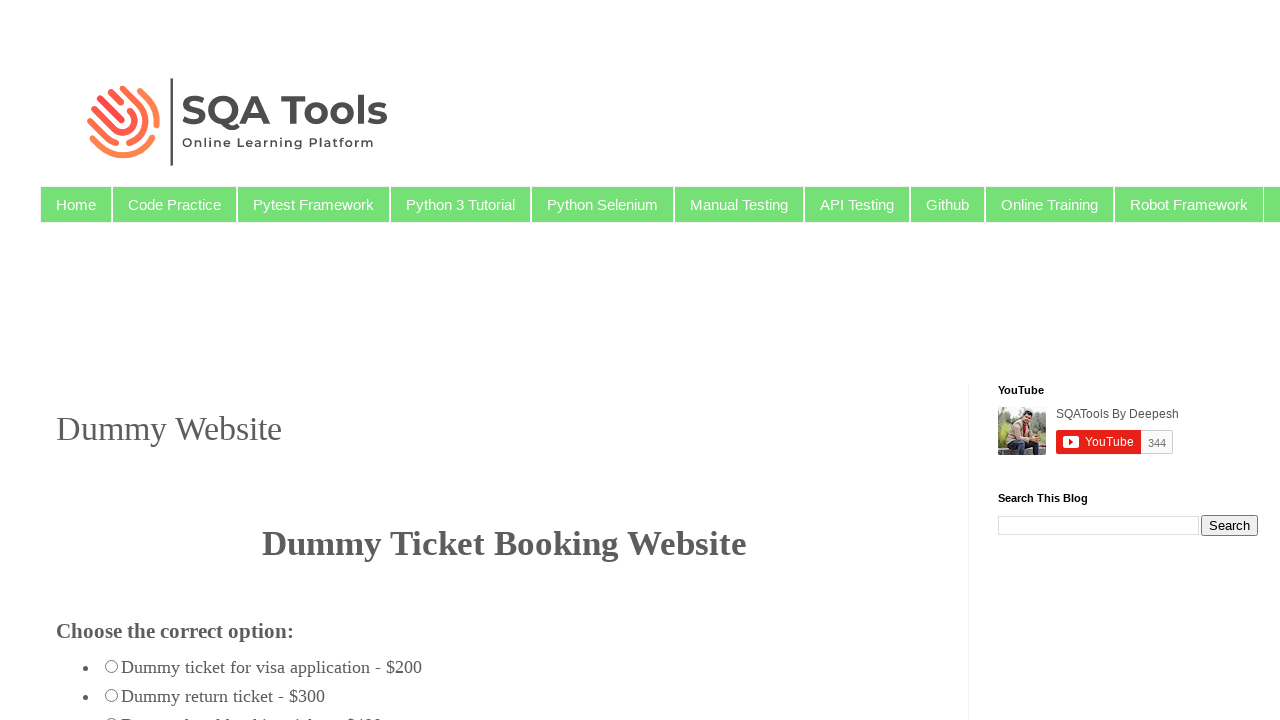

Waited for street address element to load
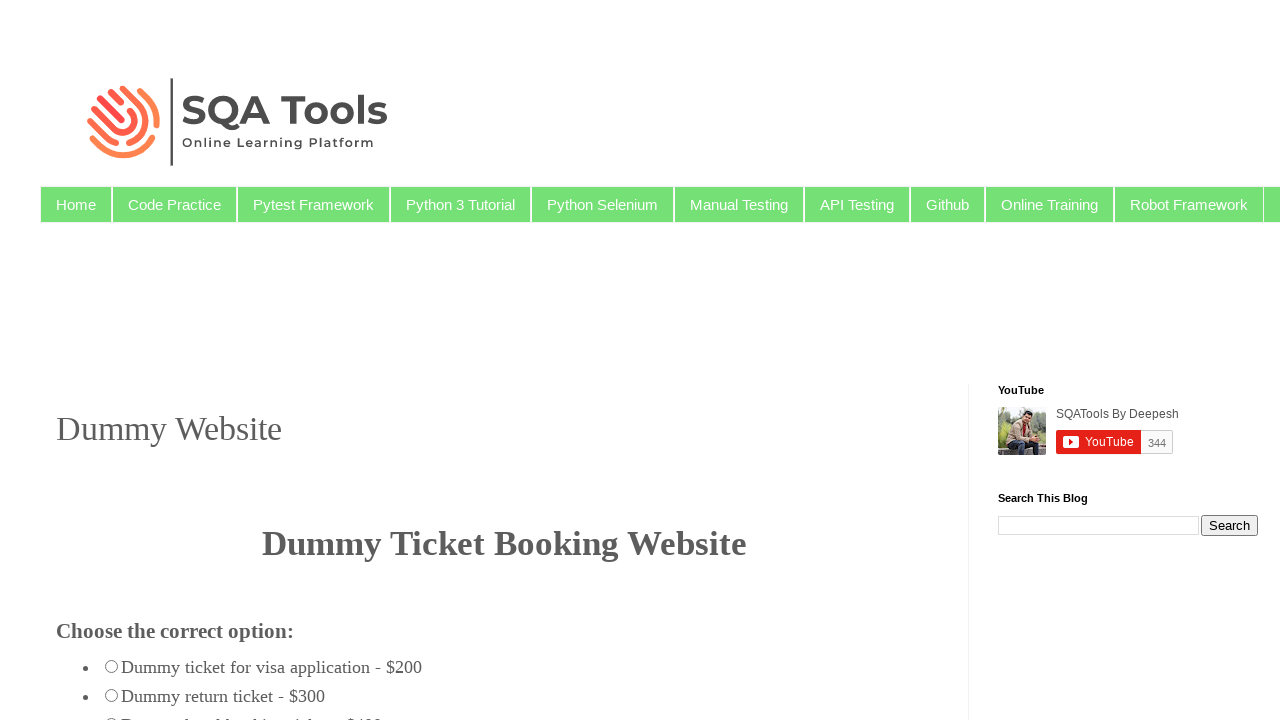

Scrolled to street address element using JavaScript
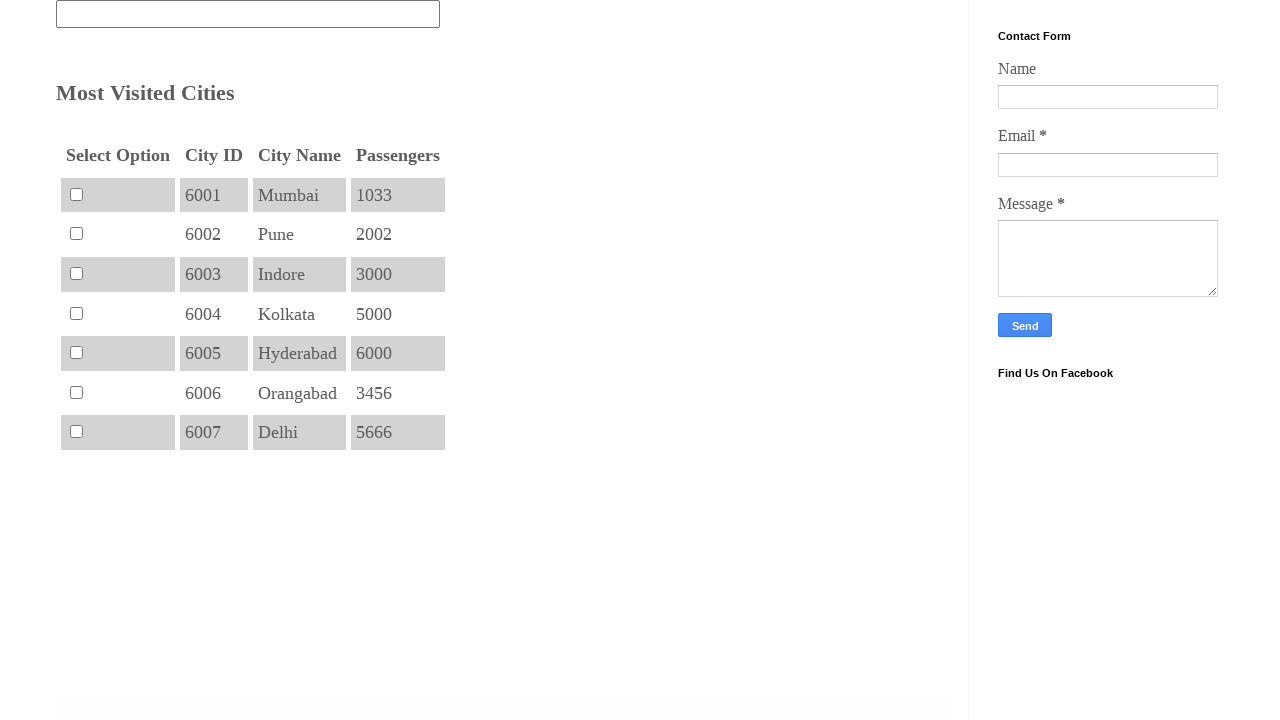

Filled fromcity field with 'Bangalore' using JavaScript
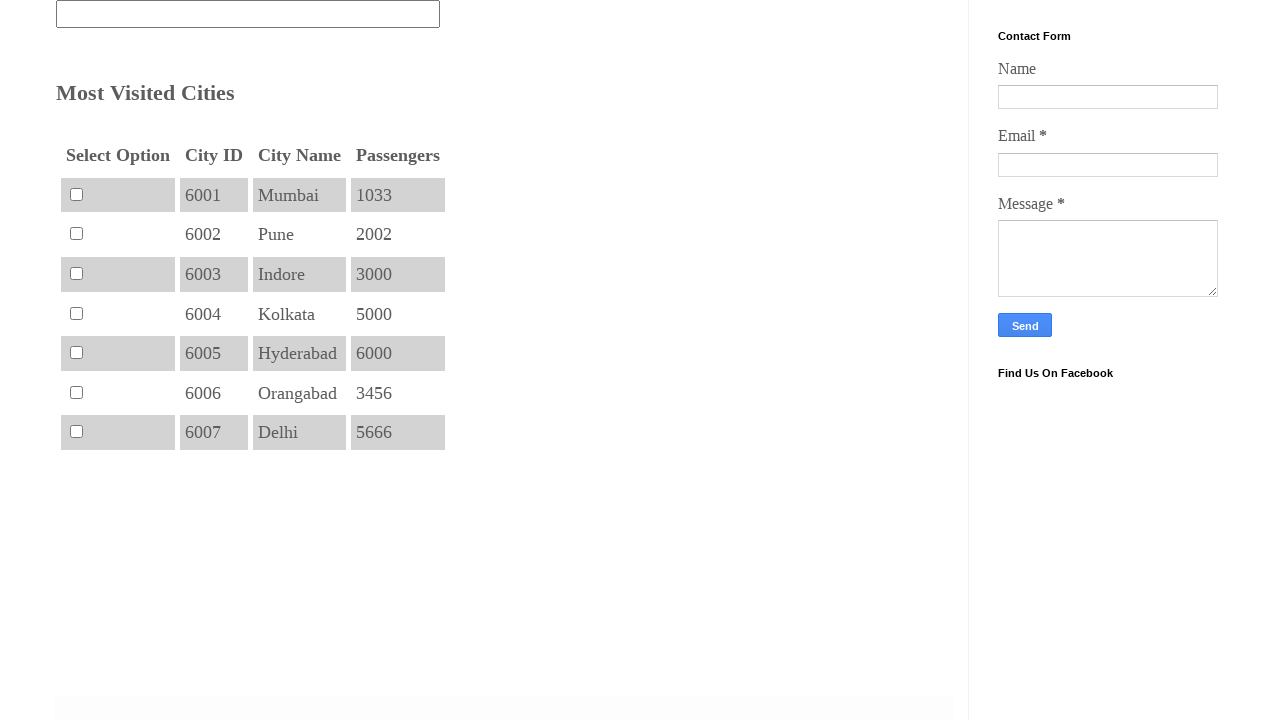

Clicked one-way radio button at (68, 360) on #oneway
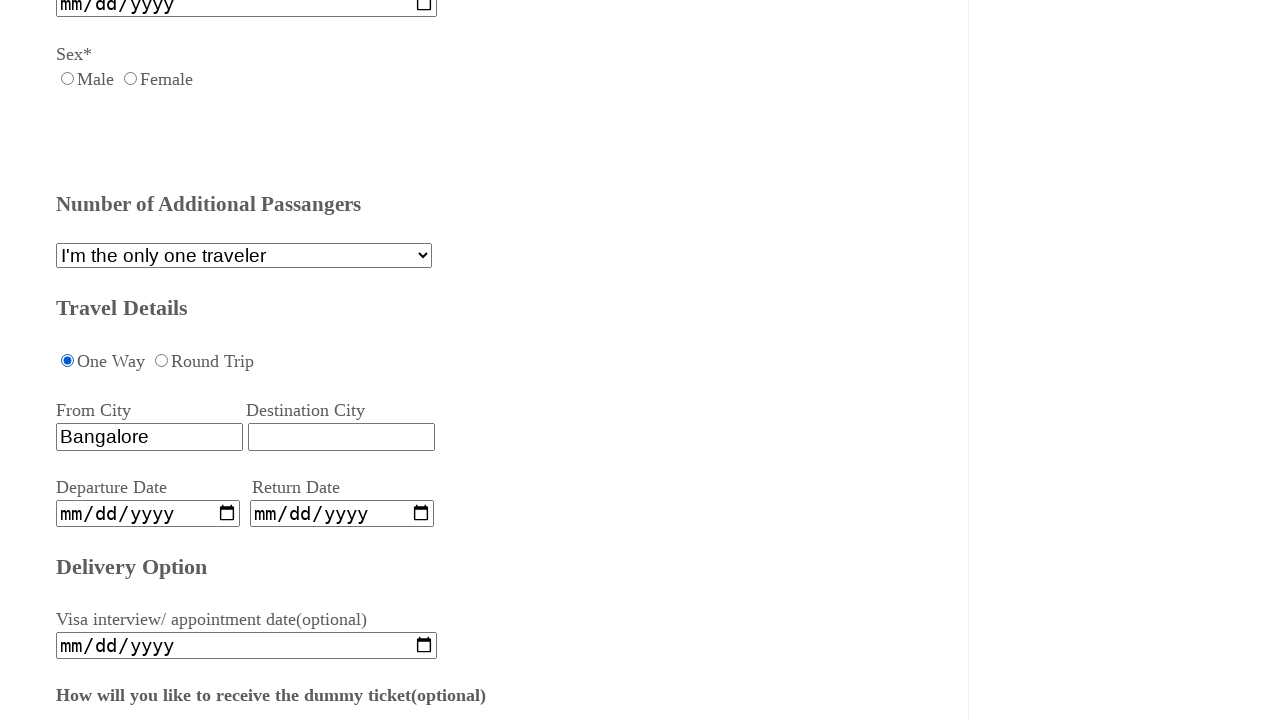

Scrolled to bottom of page
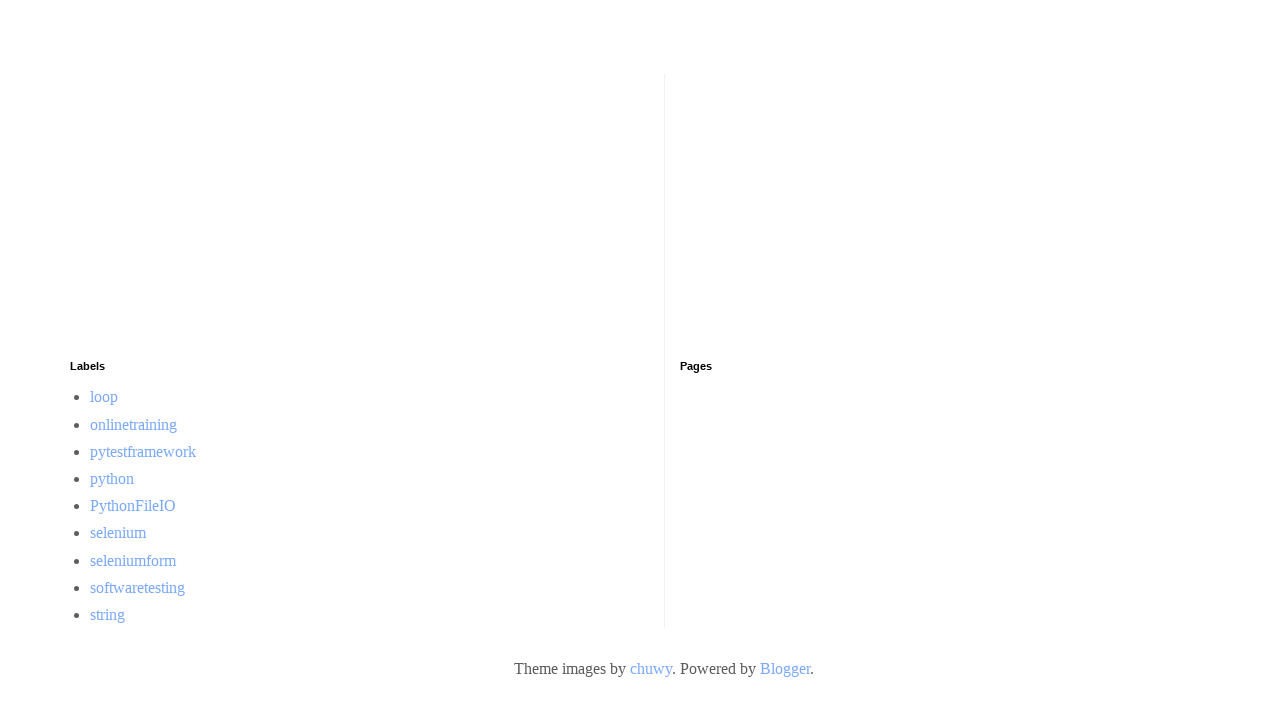

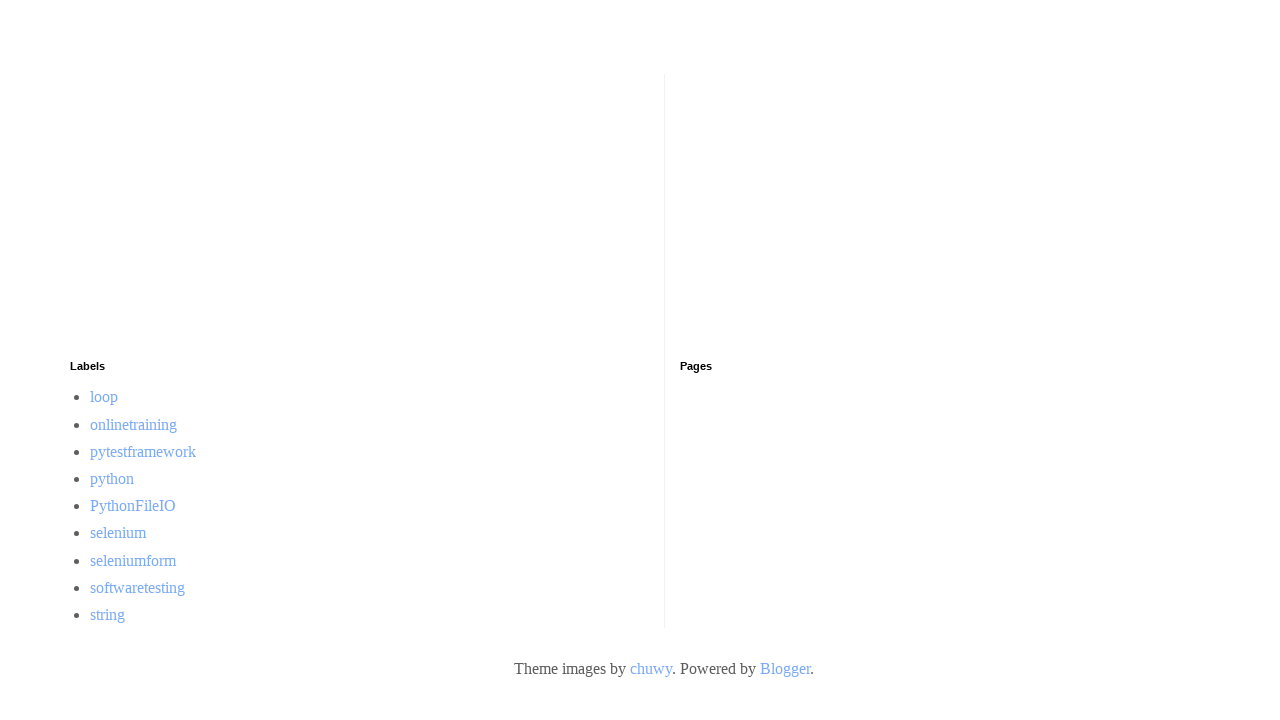